Tests explicit wait by clicking render button and waiting for new element with specific text to appear

Starting URL: https://dgotlieb.github.io/Selenium/synchronization.html

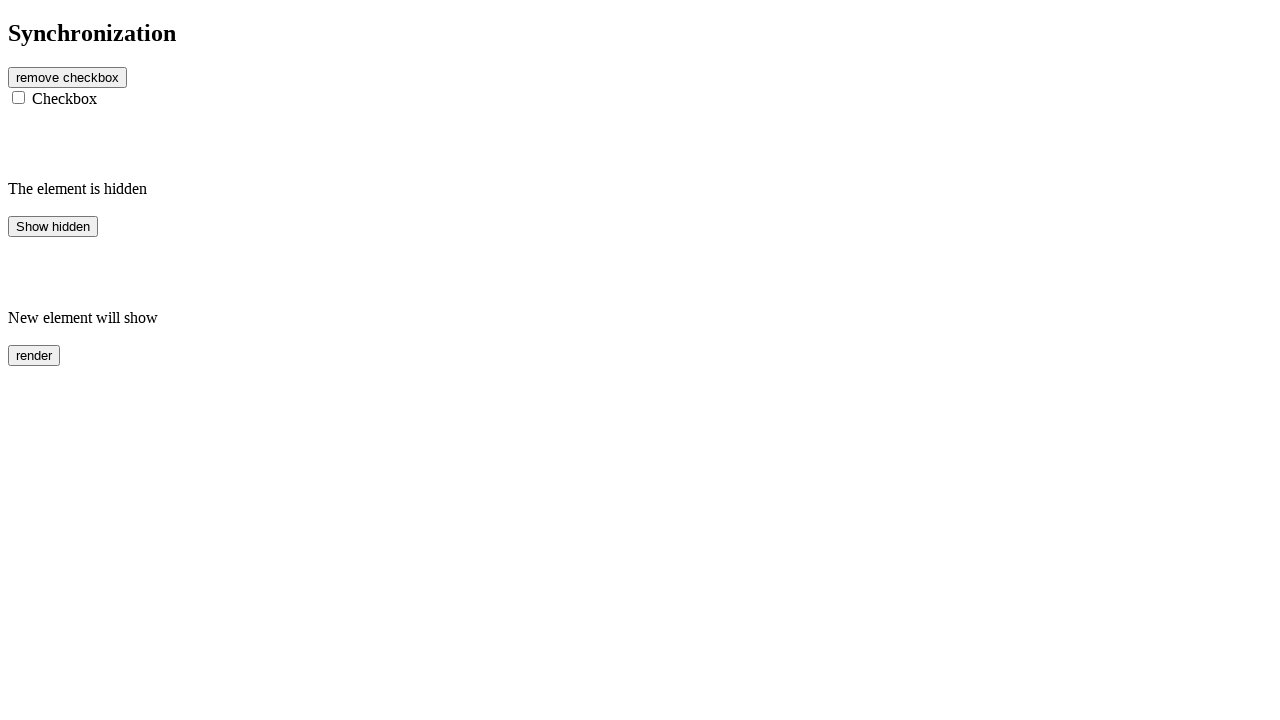

Clicked render button to trigger element creation at (34, 355) on #rendered
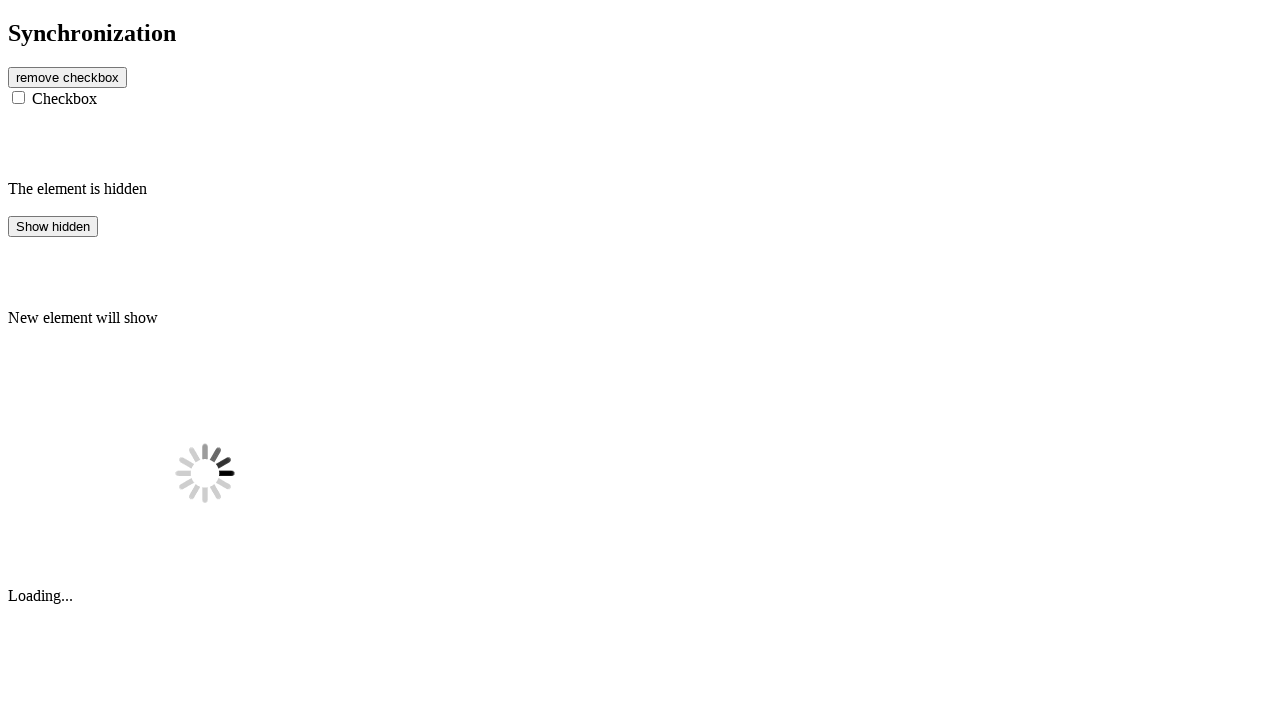

Waited for new element with id 'finish2' to appear (explicit wait completed)
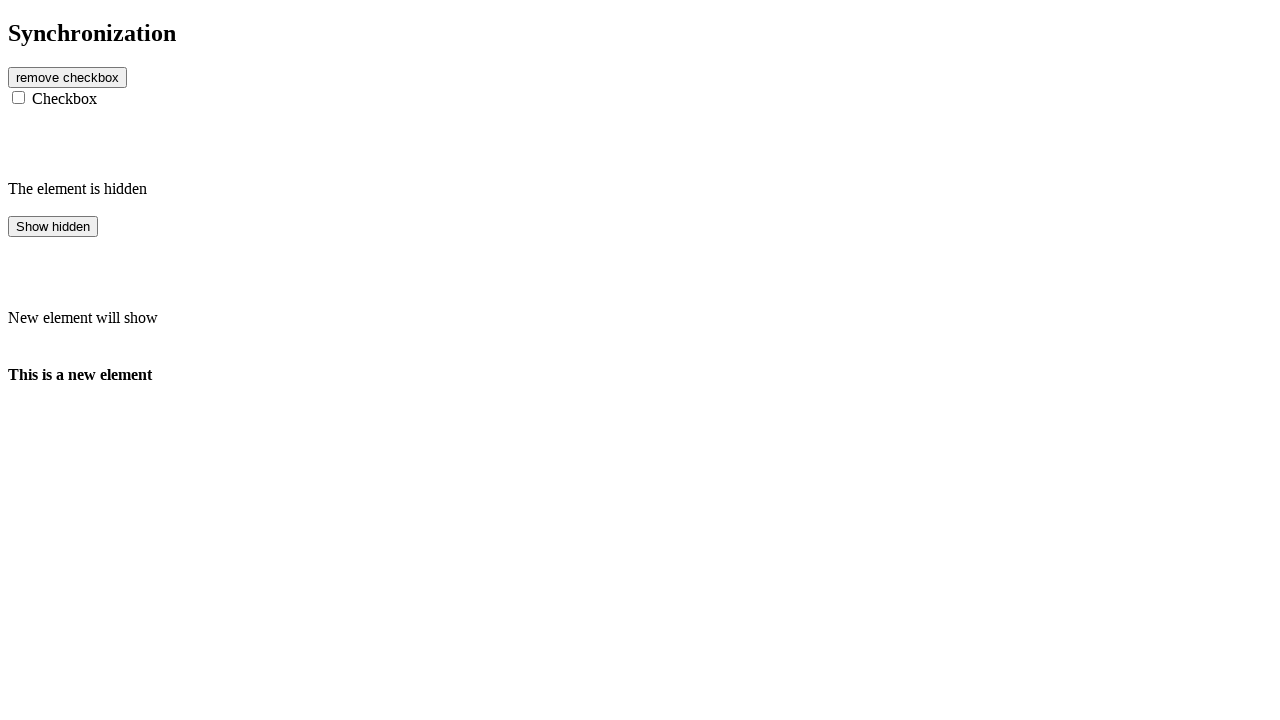

Verified new element contains expected text 'This is a new element'
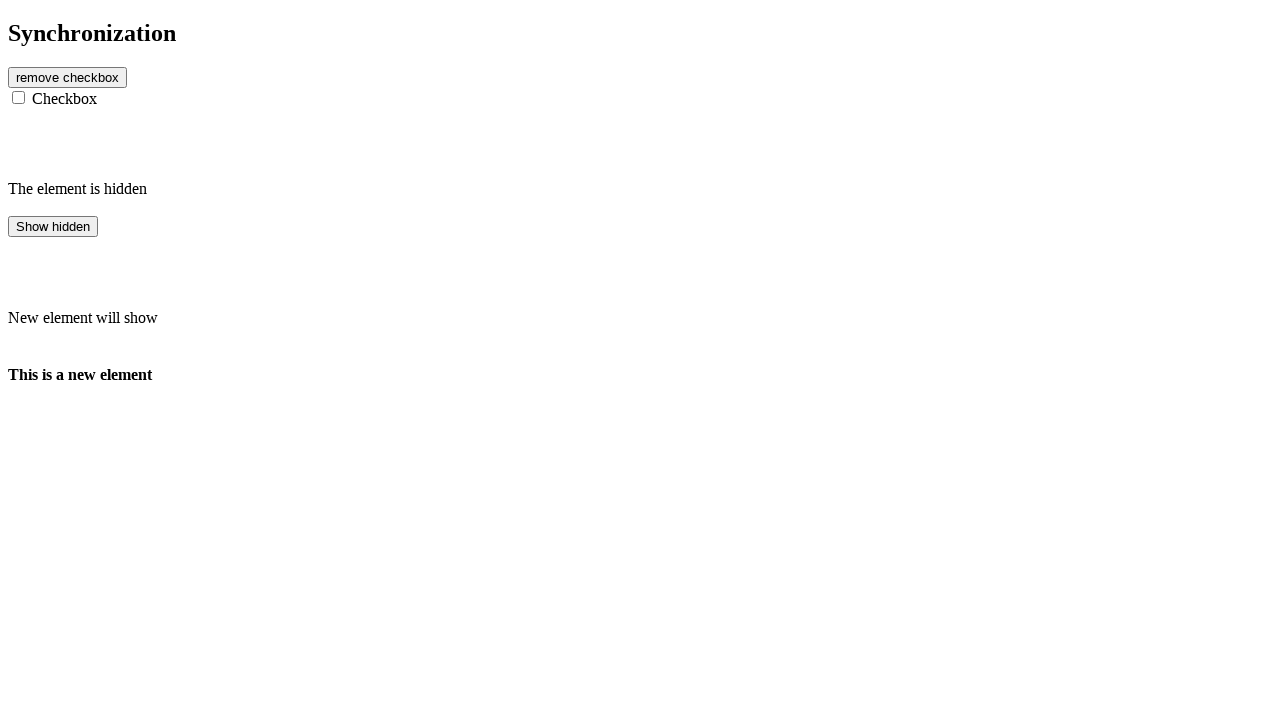

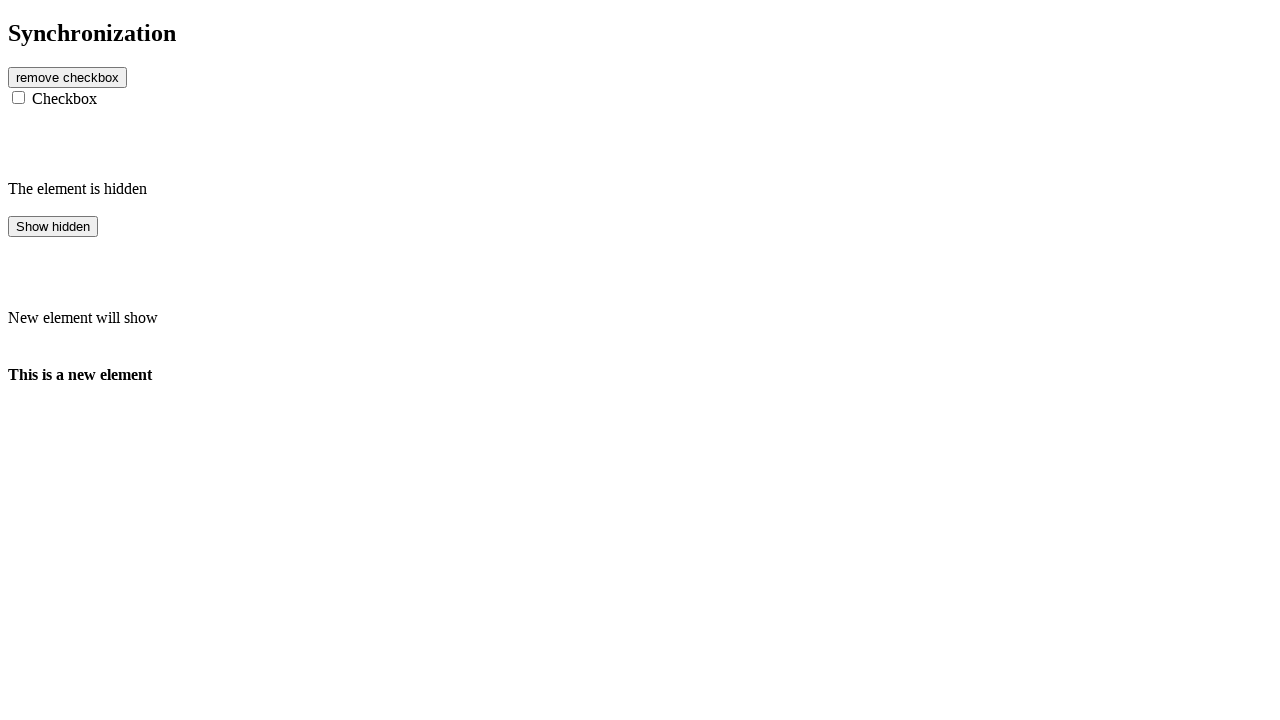